Navigates to an automation practice page and fills in a name field

Starting URL: https://rahulshettyacademy.com/AutomationPractice/

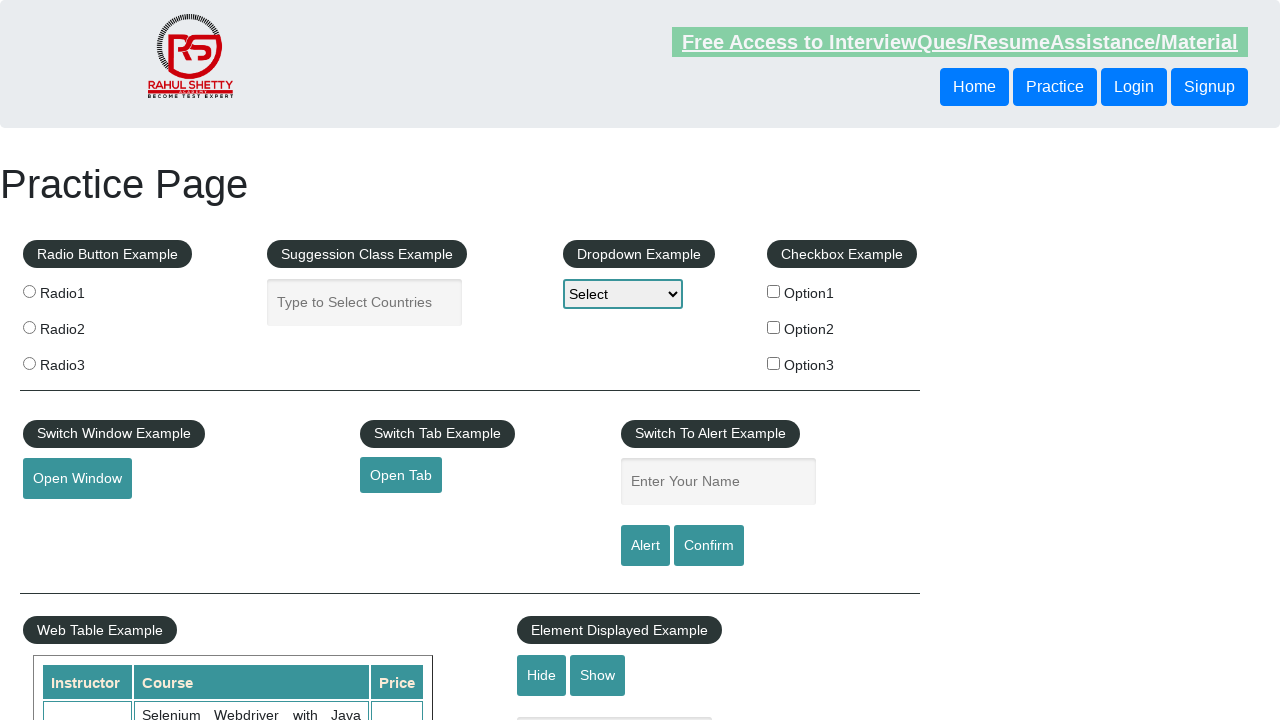

Filled name field with 'rashmi' on input#name
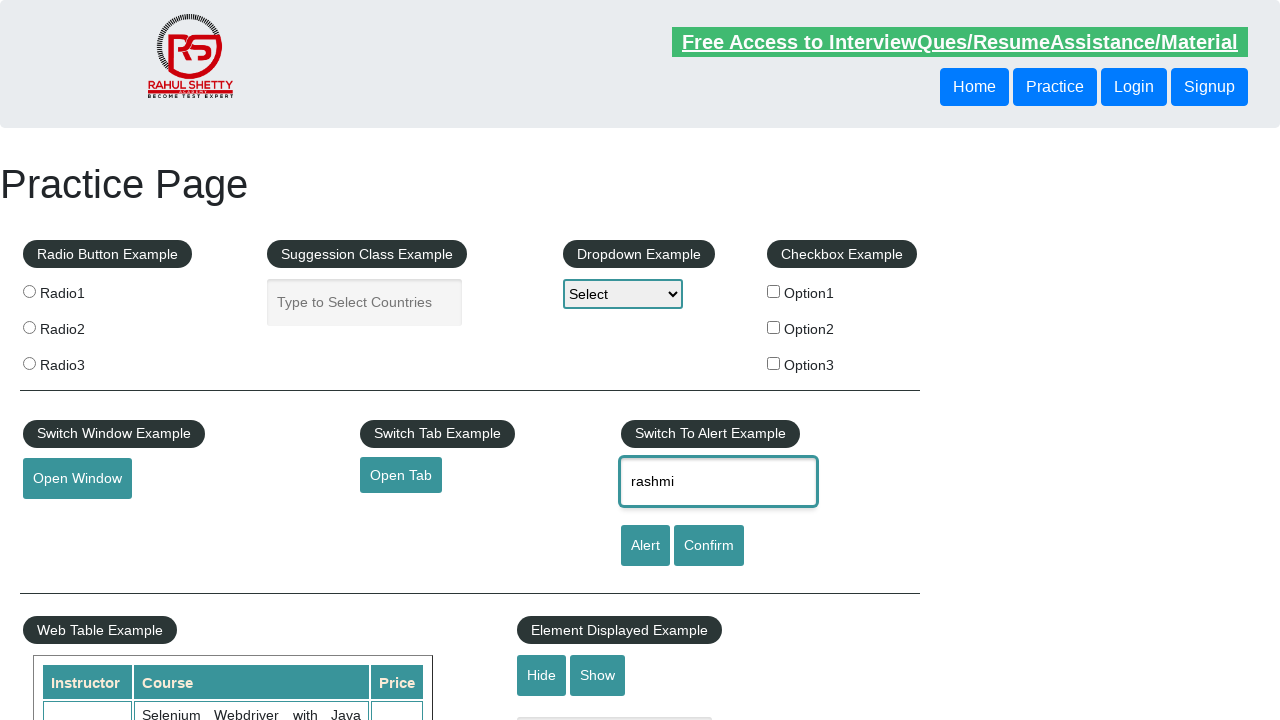

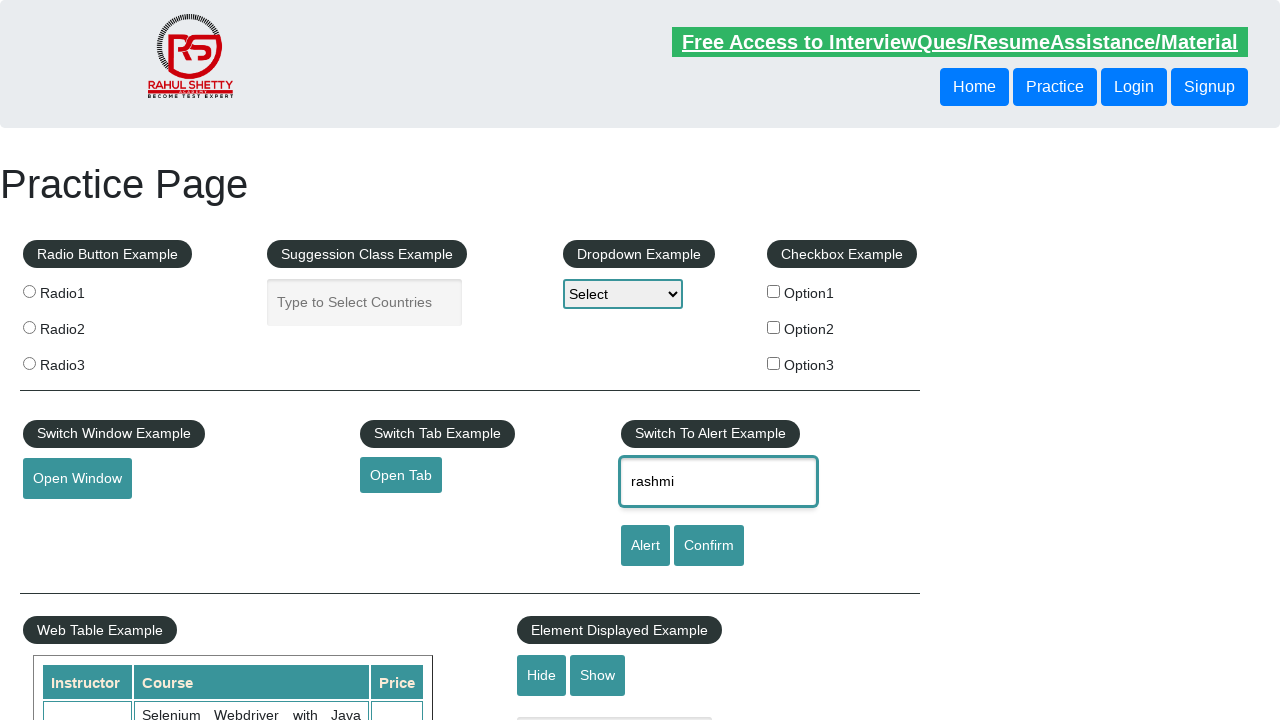